Tests that the simple link on the Links page contains the correct href attribute by navigating to Elements and then Links menu.

Starting URL: https://demoqa.com/

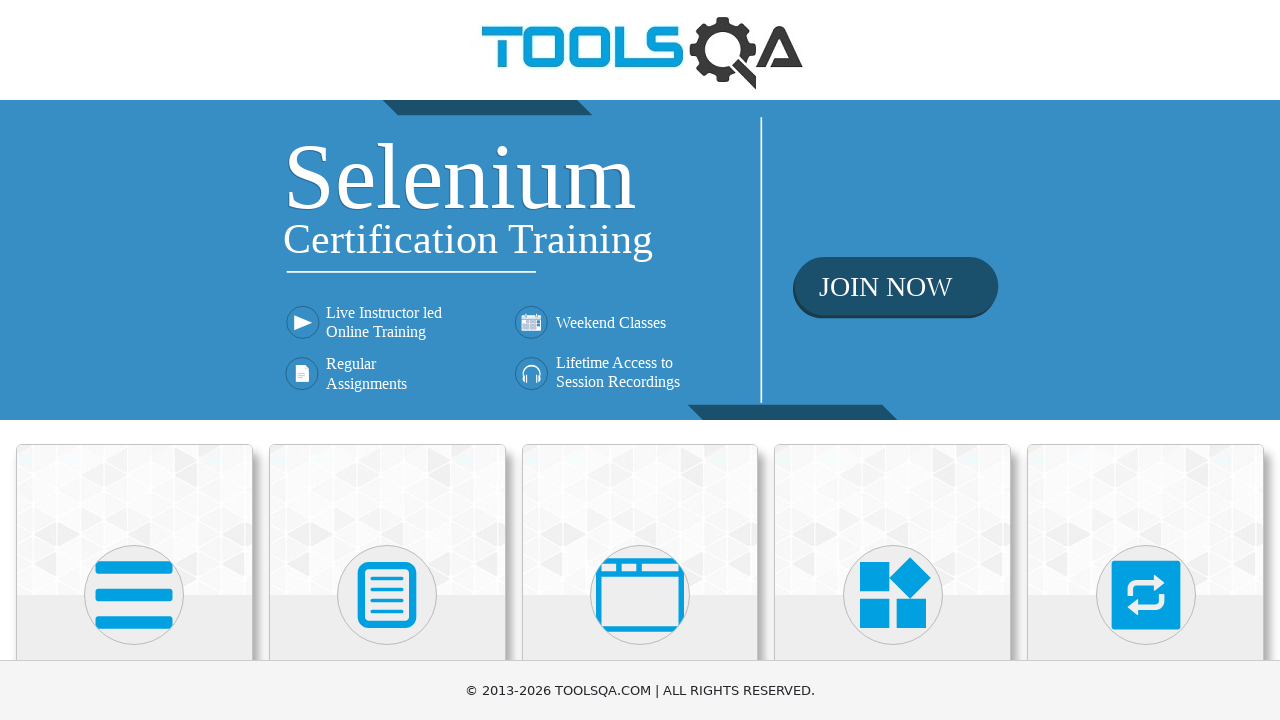

Clicked on Elements card at (134, 360) on xpath=//div[@class='card-body']/h5[text()='Elements']
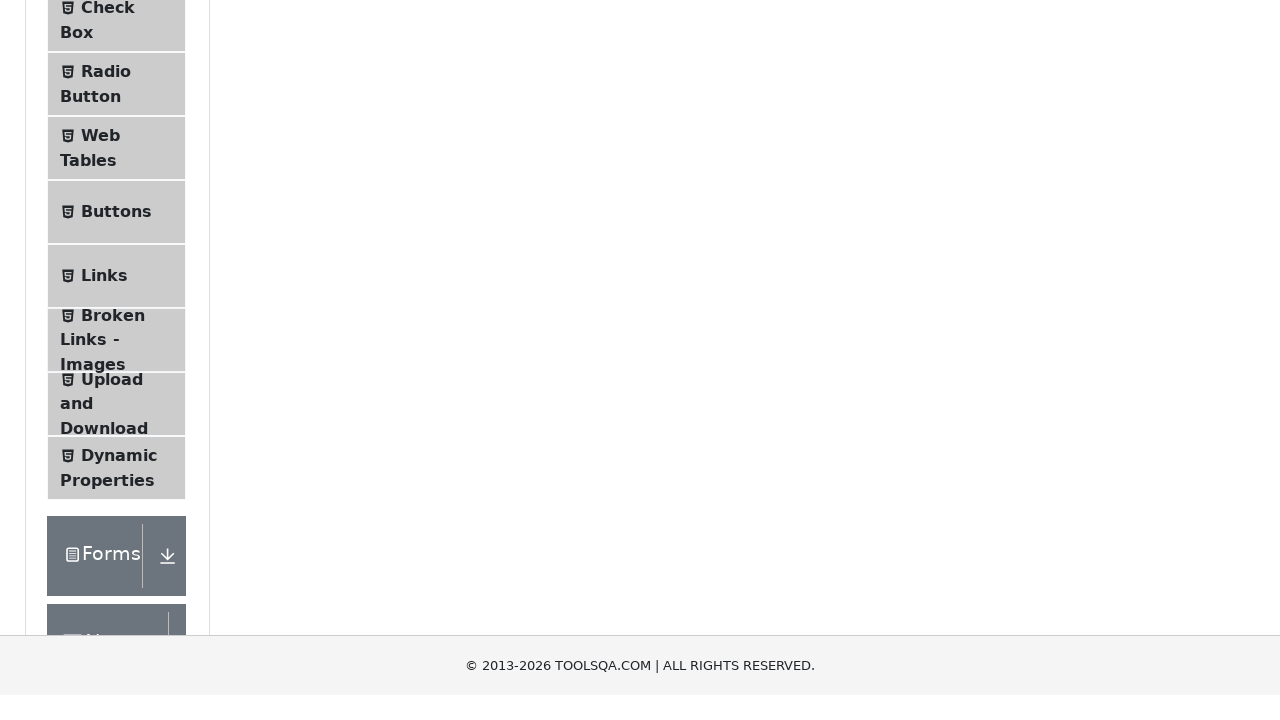

Clicked on Links menu item at (116, 581) on #item-5
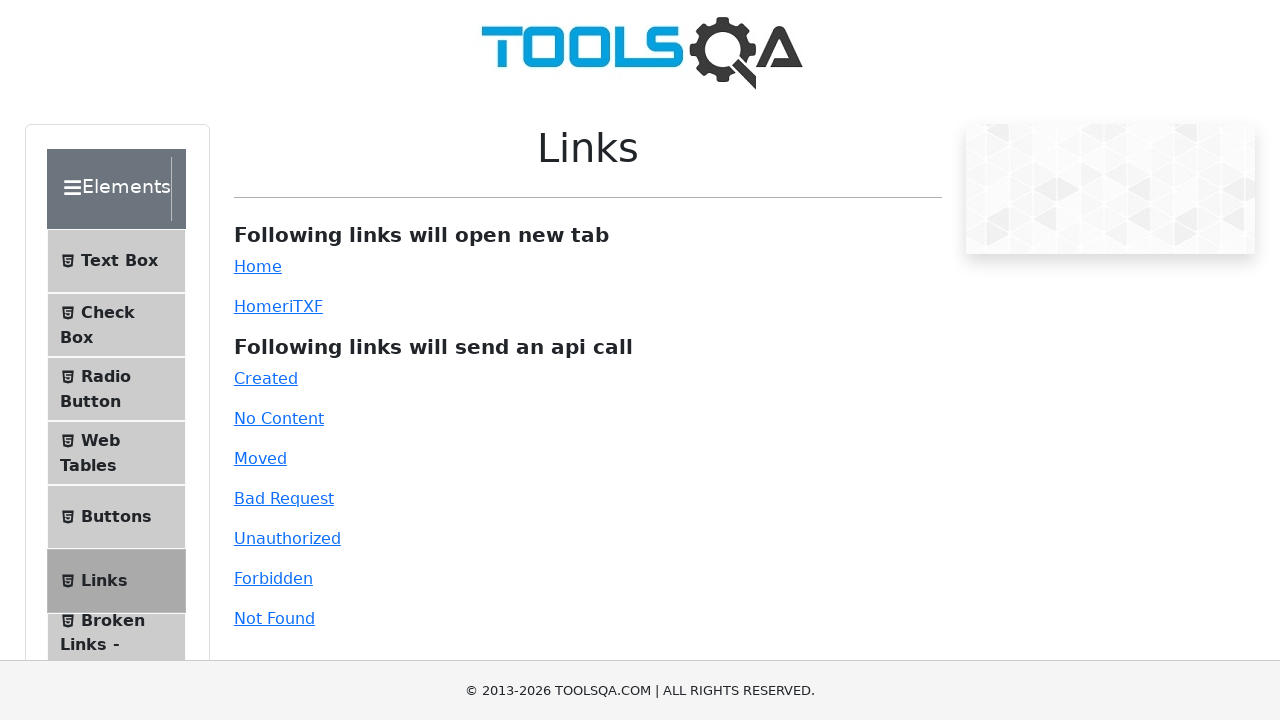

Simple link element is now visible
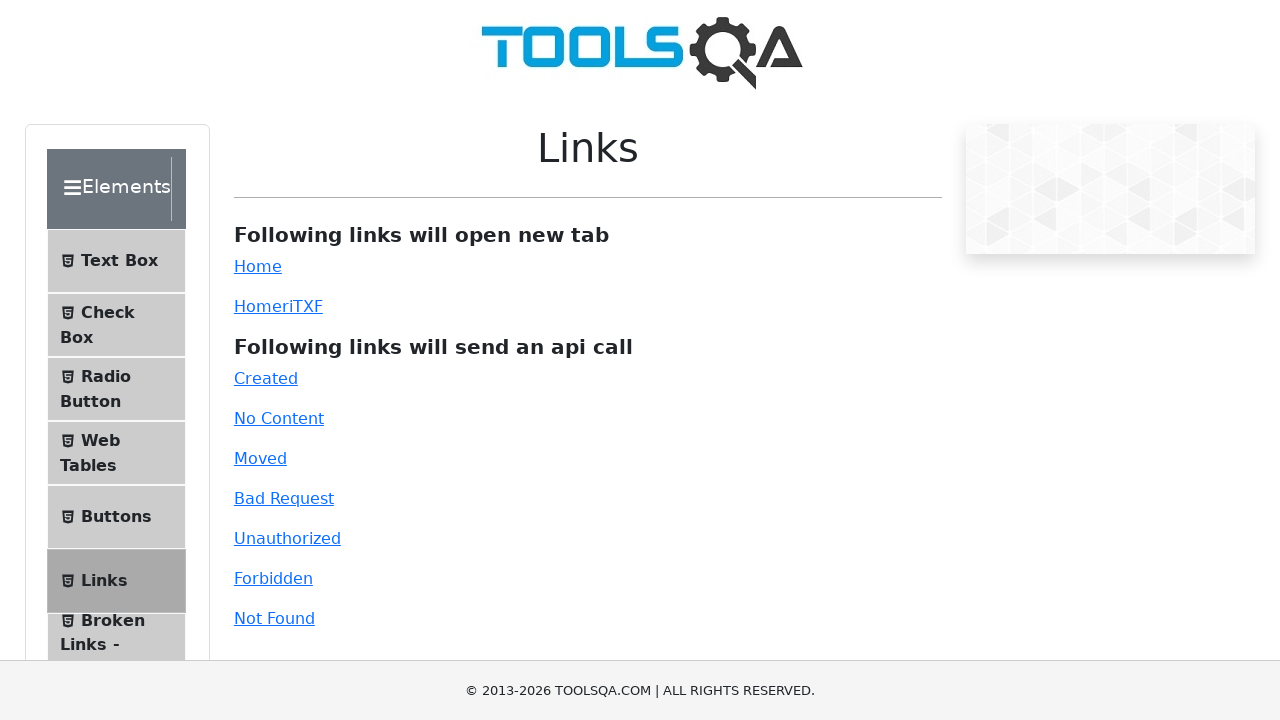

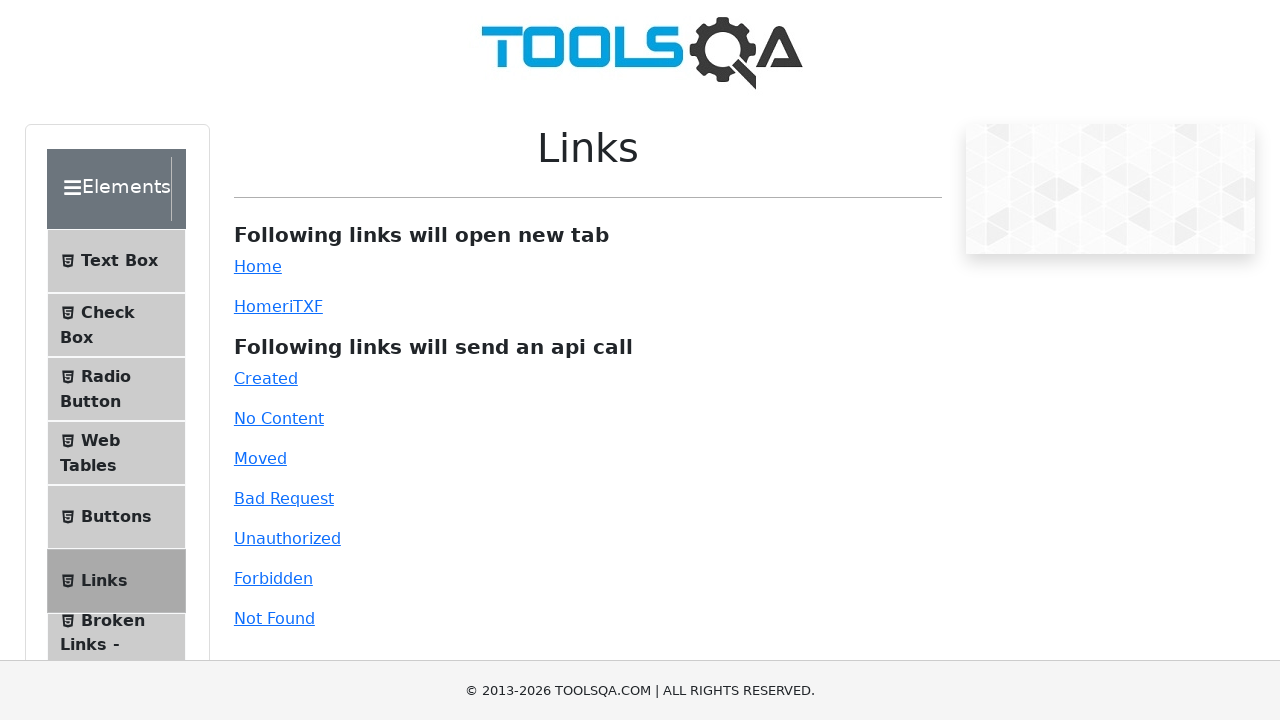